Tests the ASH Foundation link in the hamburger menu by opening the nav toggle and clicking the ASH Foundation link, then verifying navigation to the foundation page

Starting URL: https://www.hematology.org/

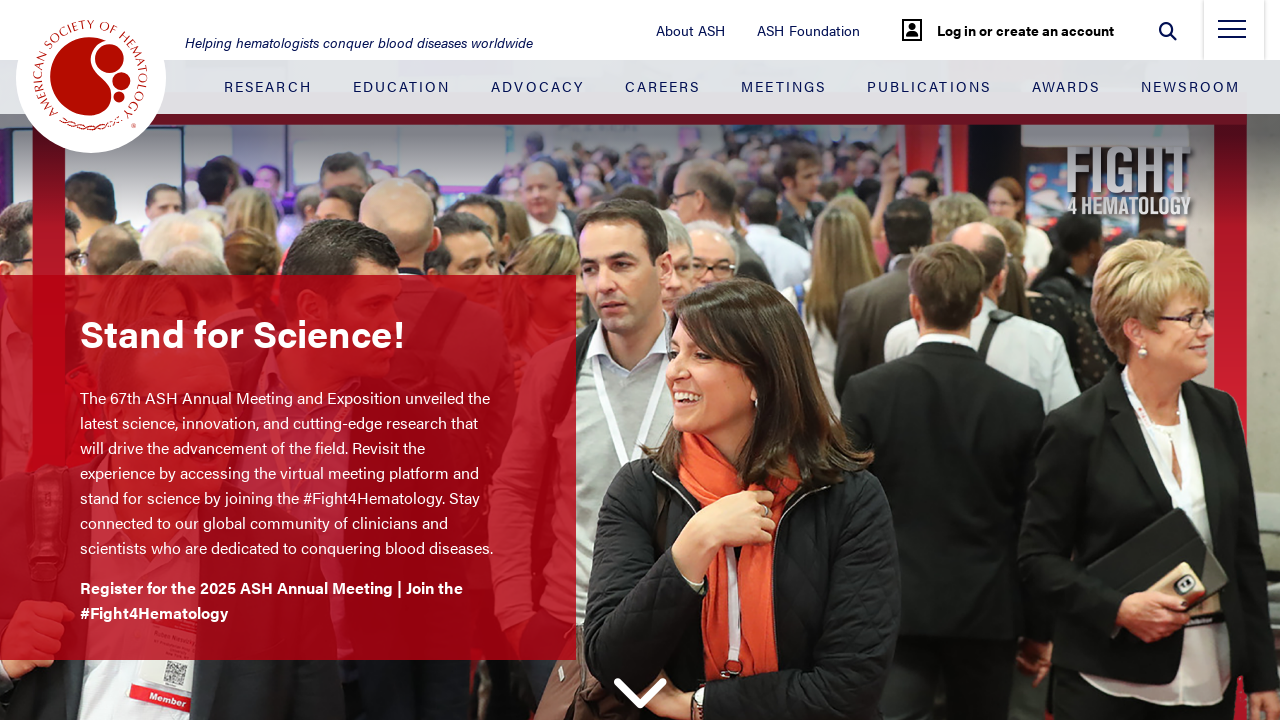

Clicked hamburger menu toggle to open navigation at (1232, 35) on .nav-toggle
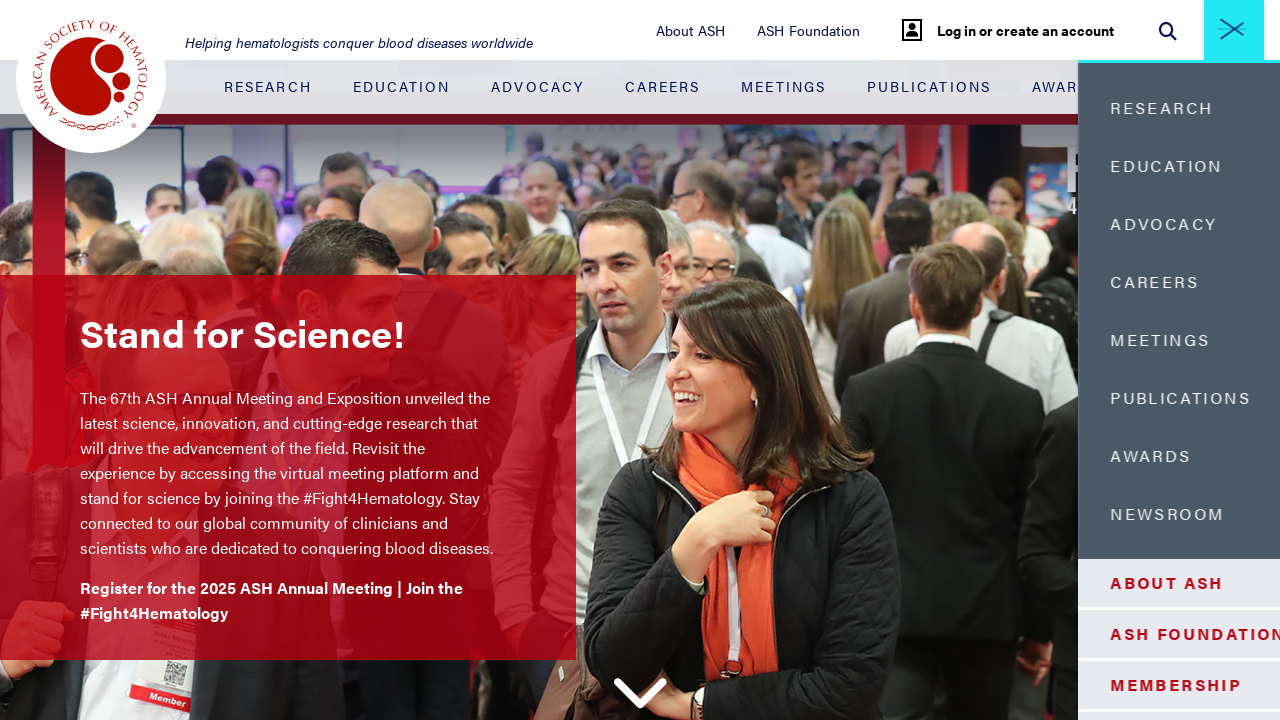

Clicked ASH Foundation link in the side menu at (1105, 634) on .side-menu-container__white-section .nav-item:nth-child(2) > .nav-link
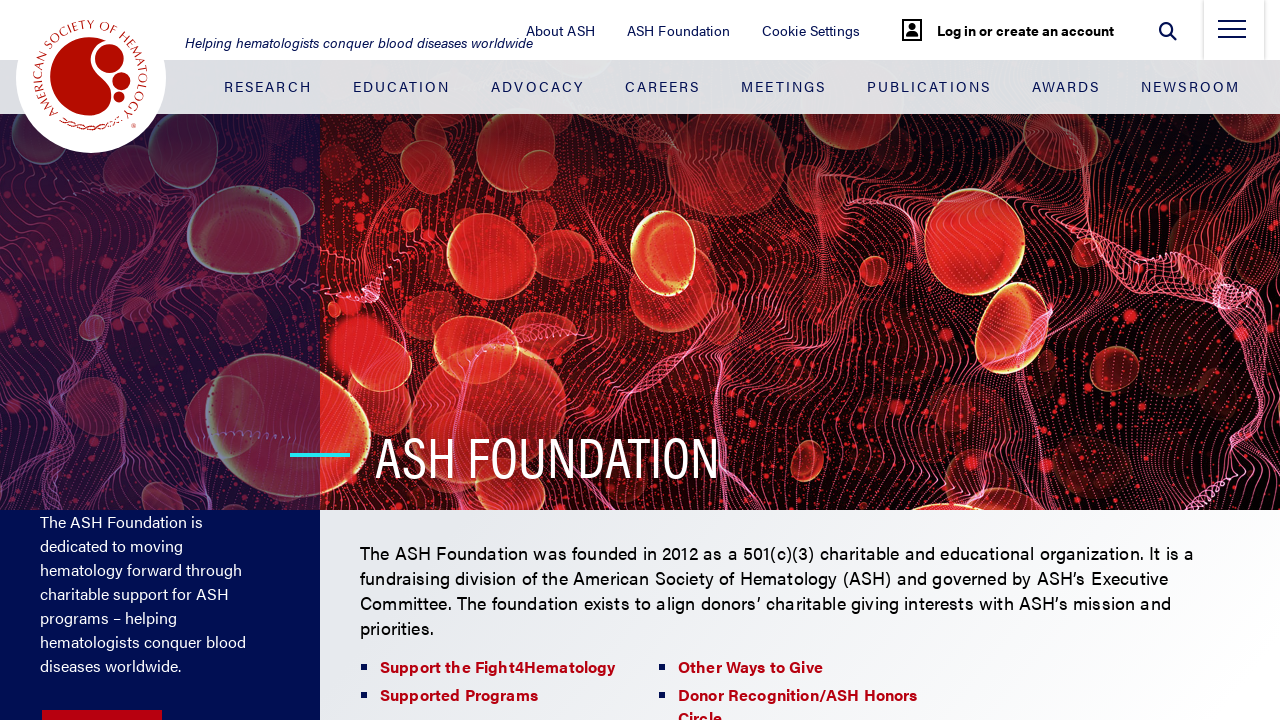

Navigated to ASH Foundation page
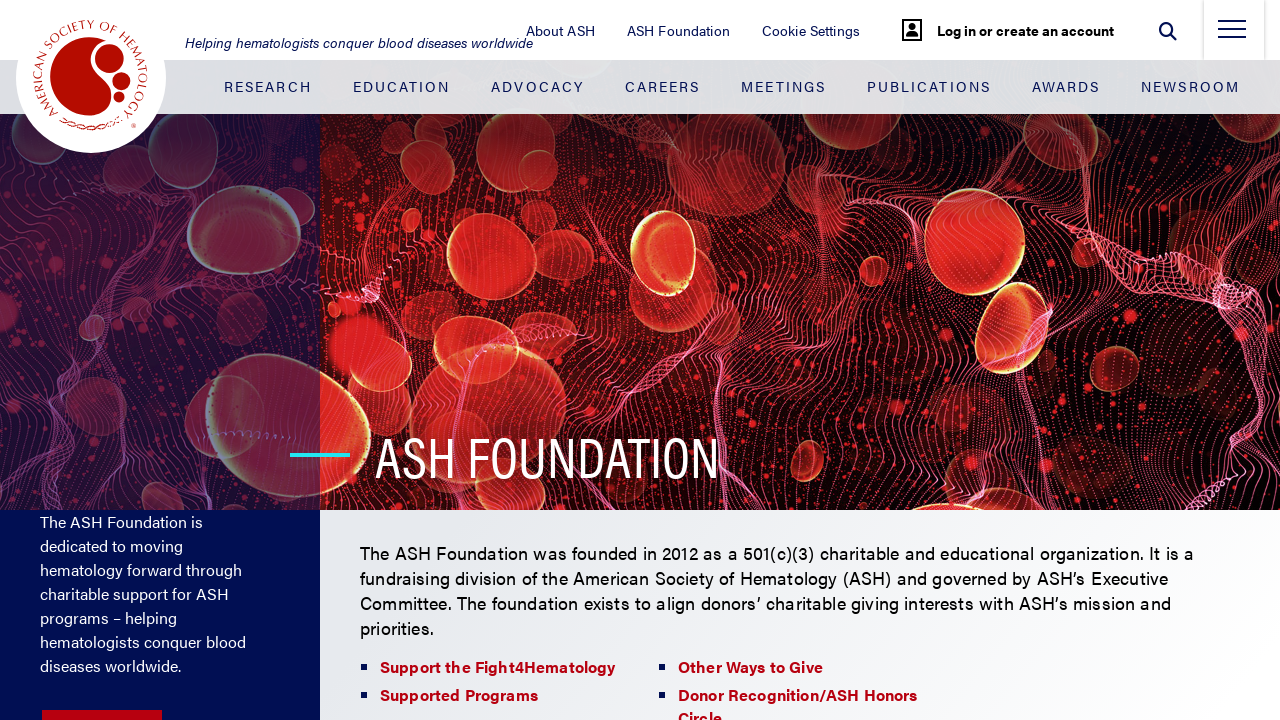

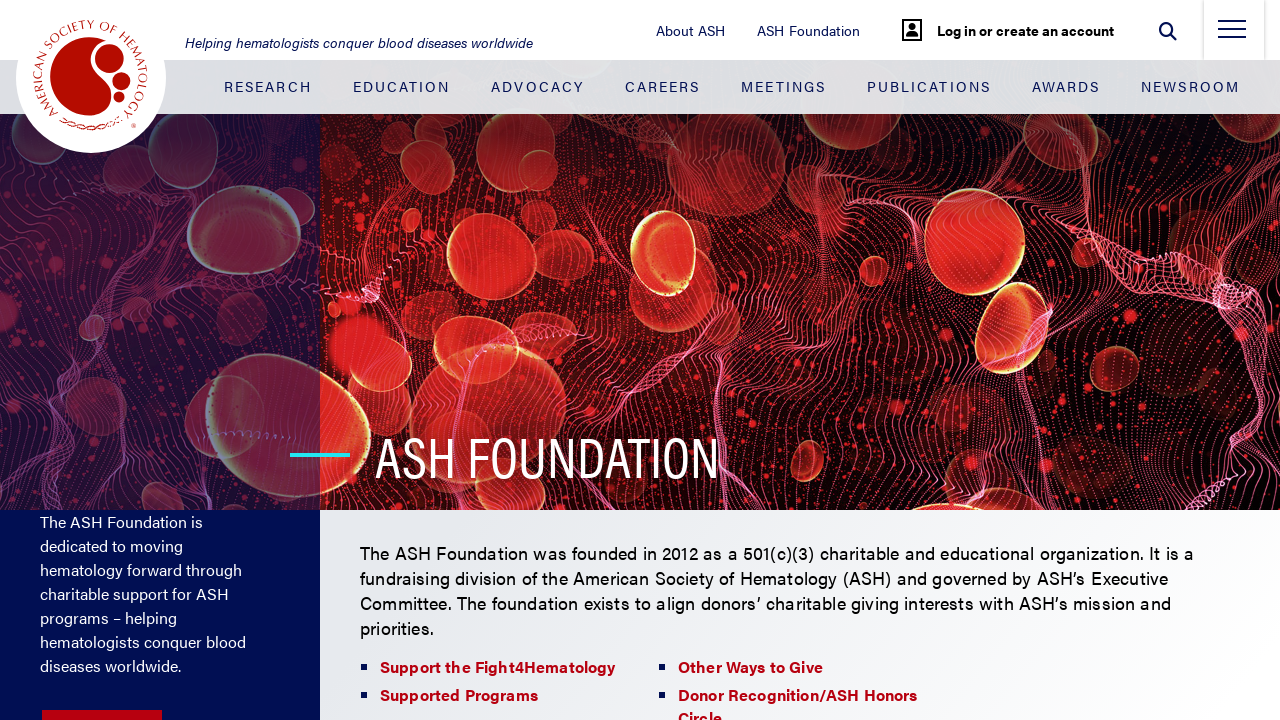